Tests the datepicker functionality by navigating to the page, clicking the date input, and selecting today's date

Starting URL: https://formy-project.herokuapp.com

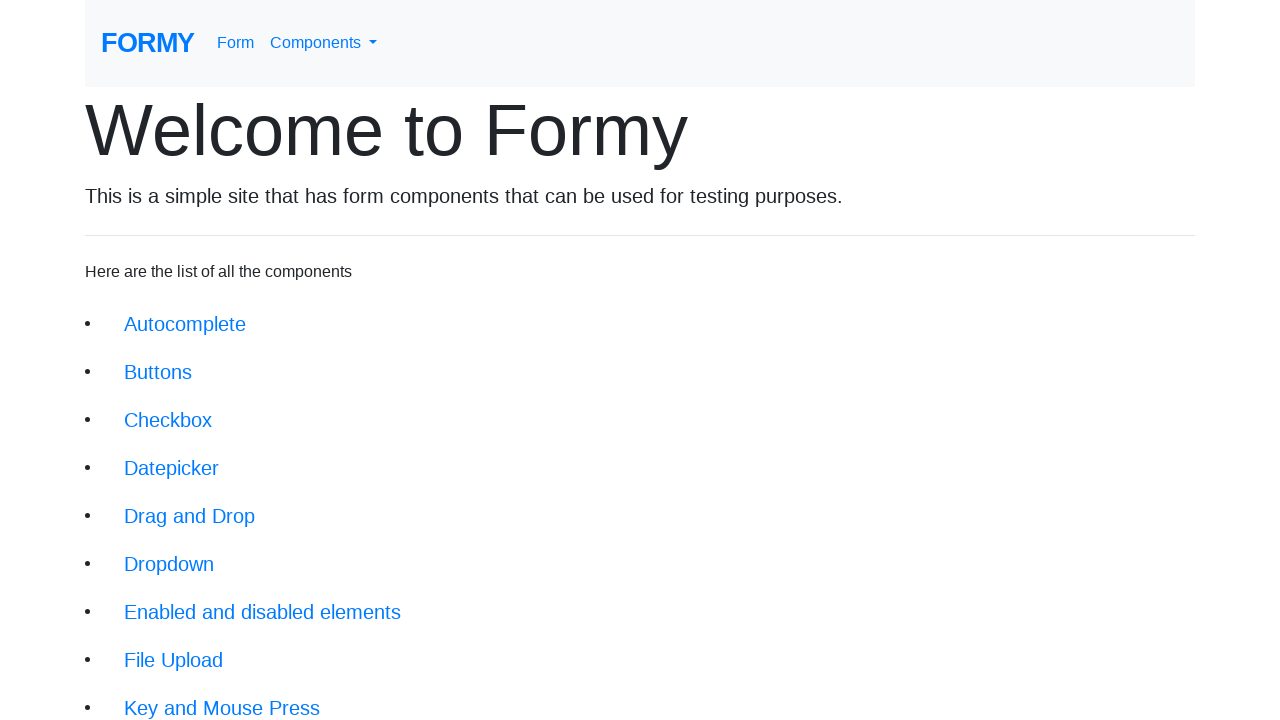

Clicked on datepicker link at (172, 468) on xpath=//li/a[@href='/datepicker']
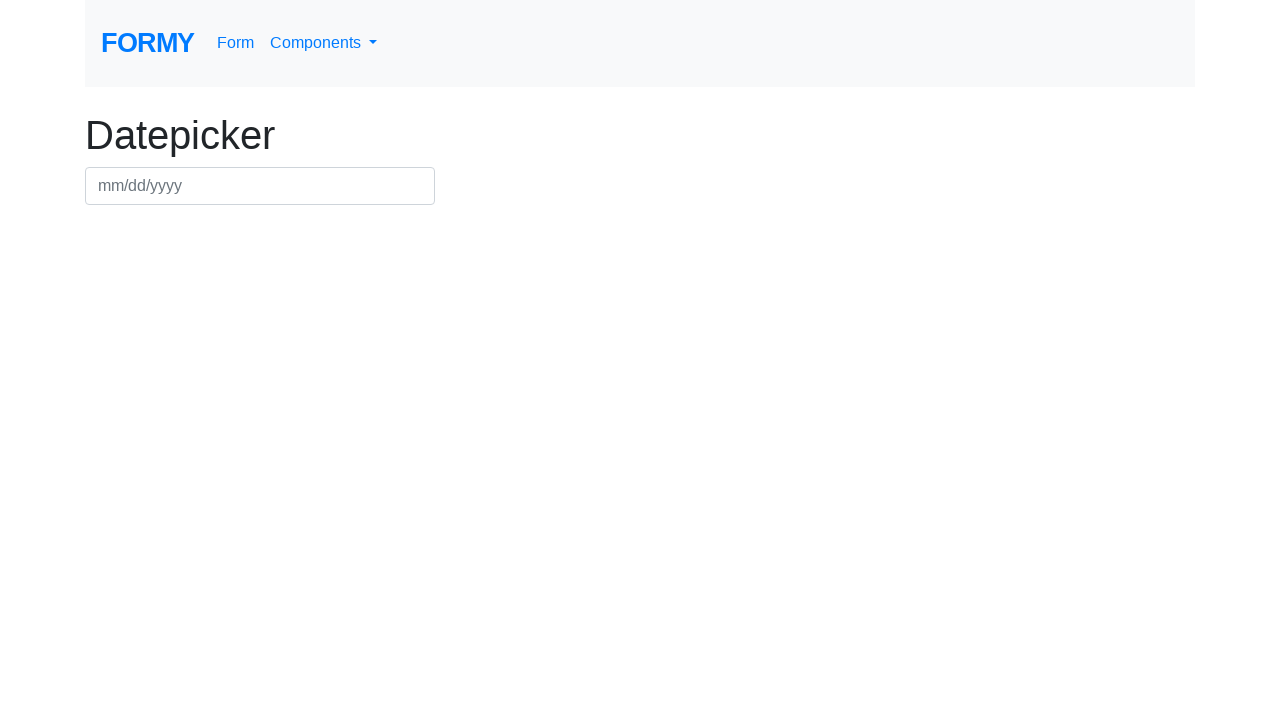

Clicked on datepicker input field at (260, 186) on xpath=//div[@class='row']//input[@id='datepicker']
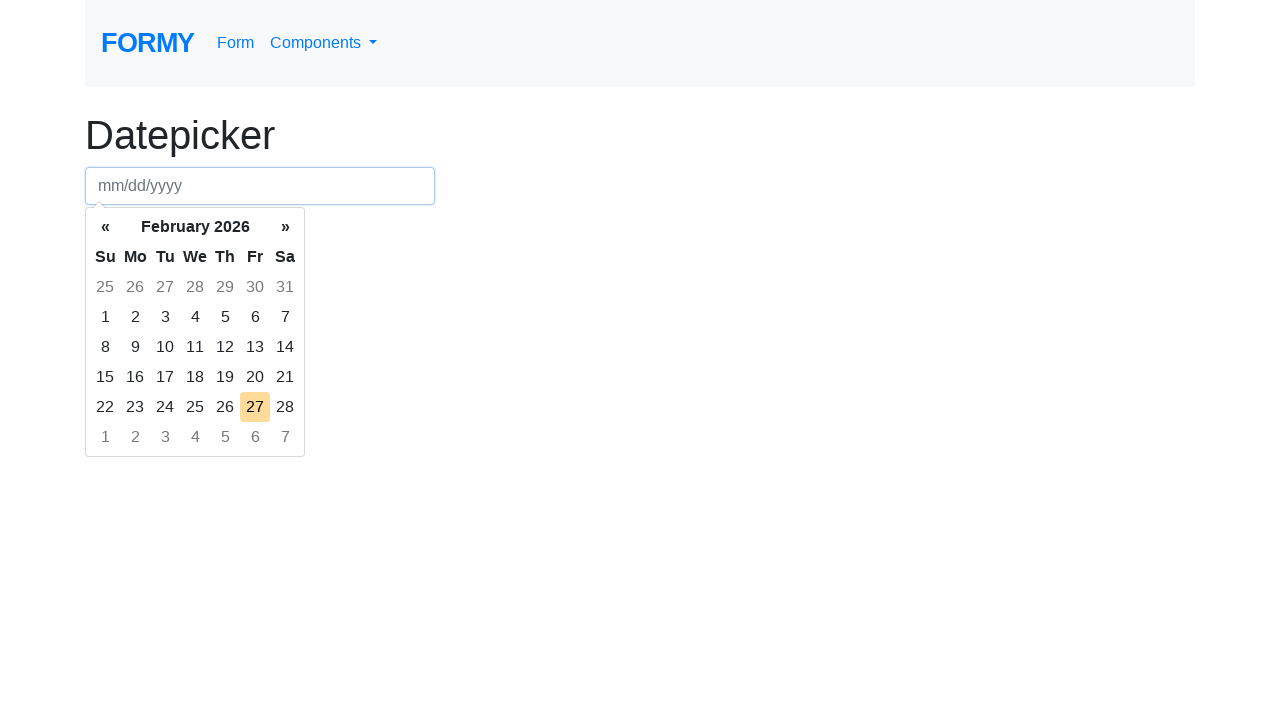

Selected today's date from the datepicker calendar at (255, 407) on xpath=//table/tbody/tr/td[contains(@class,'today day')]
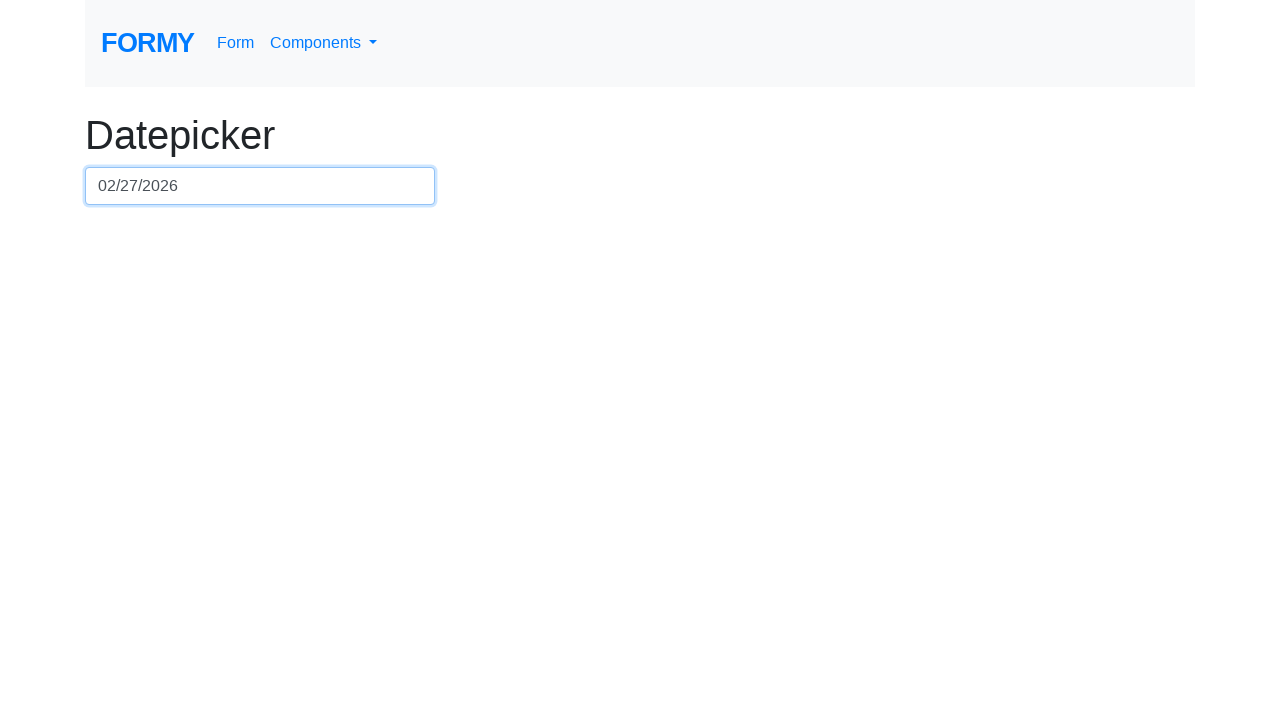

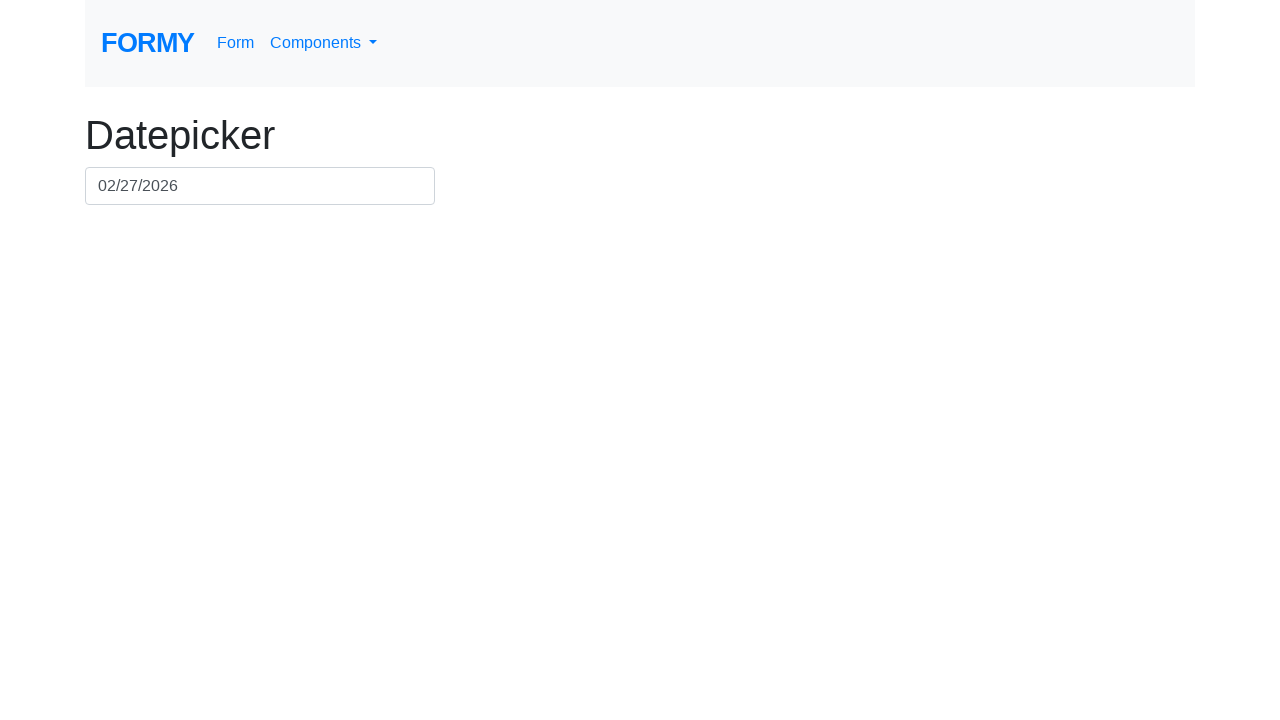